Tests radio button functionality by clicking the "Yes" radio button and verifying it becomes selected, then checking that the "No" radio button is disabled

Starting URL: https://demoqa.com/radio-button

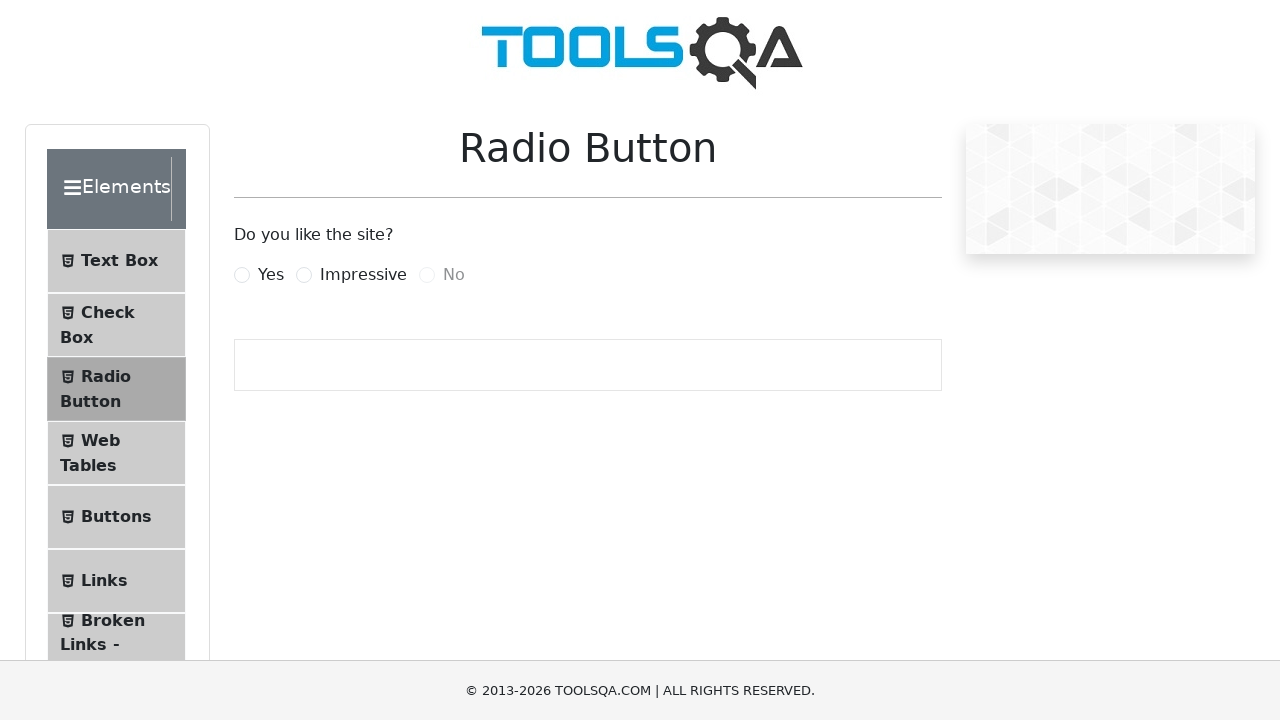

Clicked the 'Yes' radio button label at (271, 275) on label[for='yesRadio']
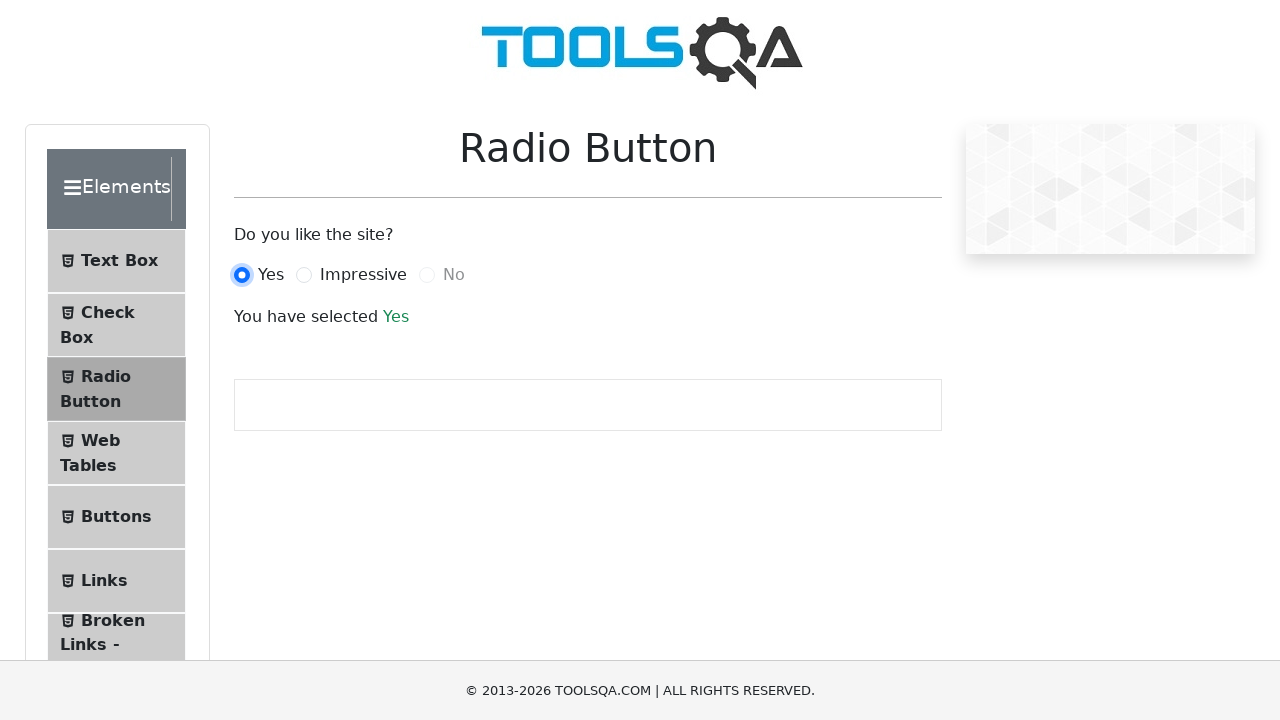

Output text appeared confirming selection
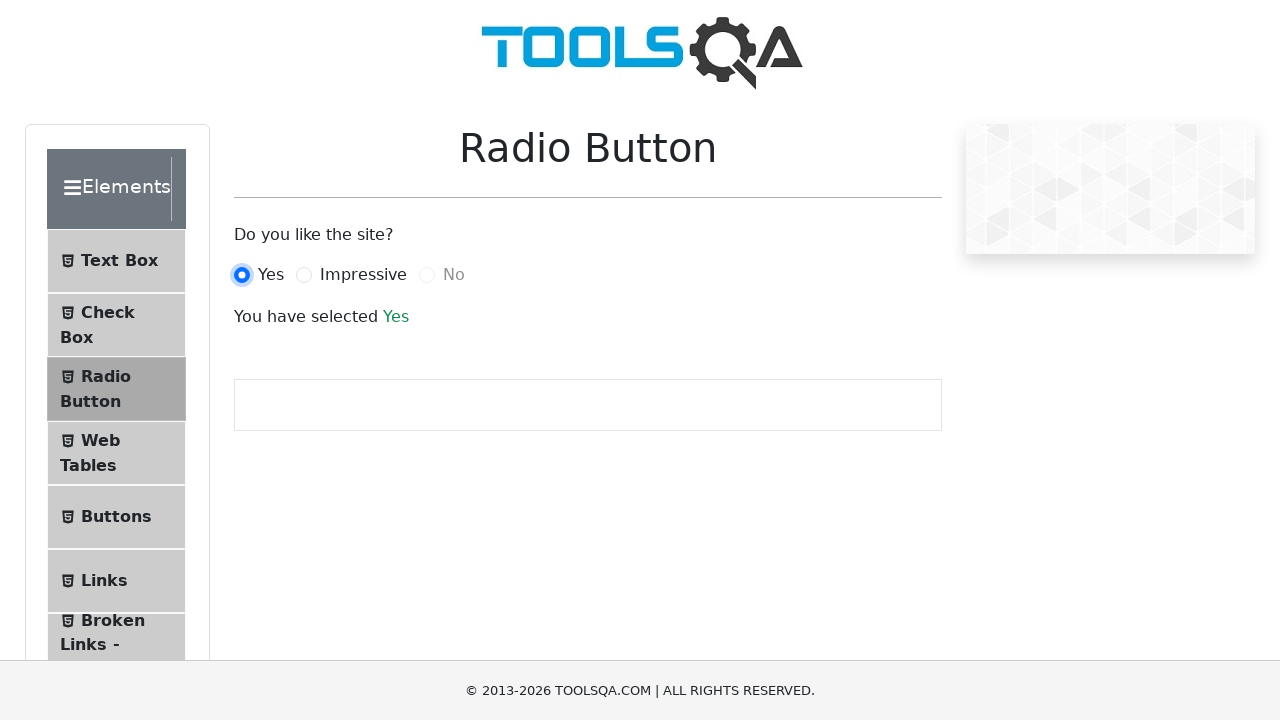

Verified the 'Yes' radio button is selected
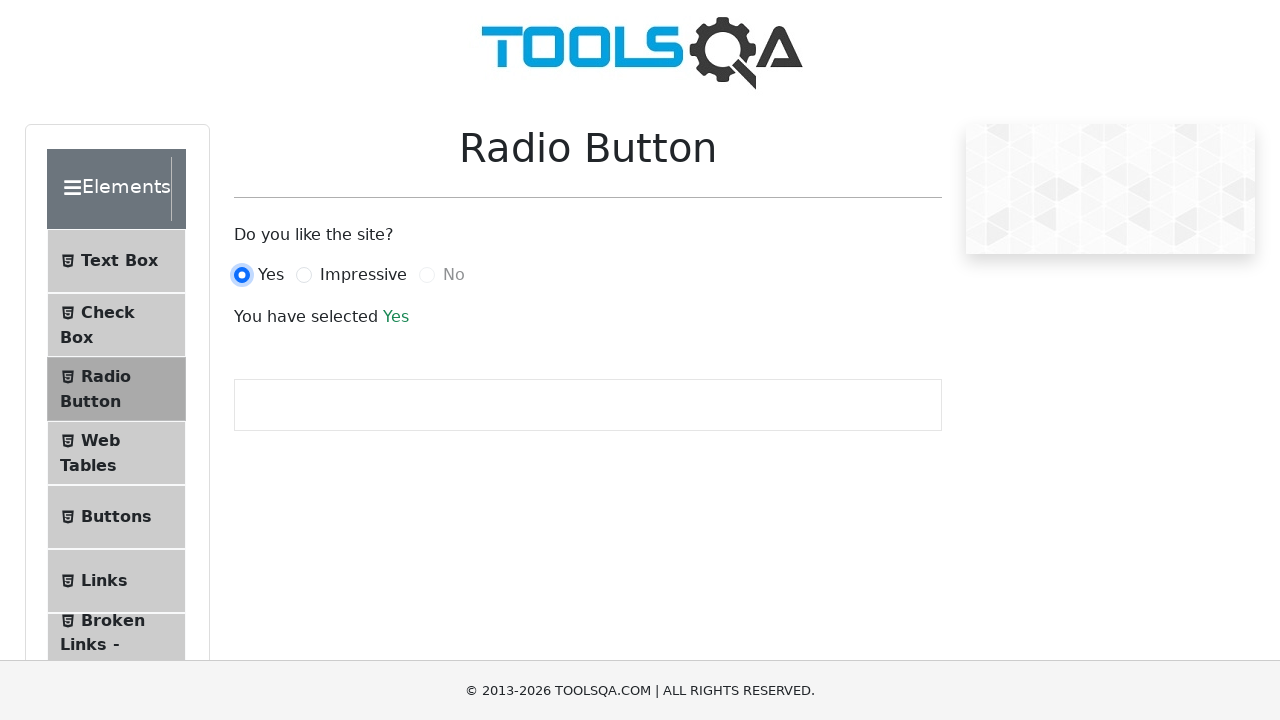

Verified the 'No' radio button is disabled
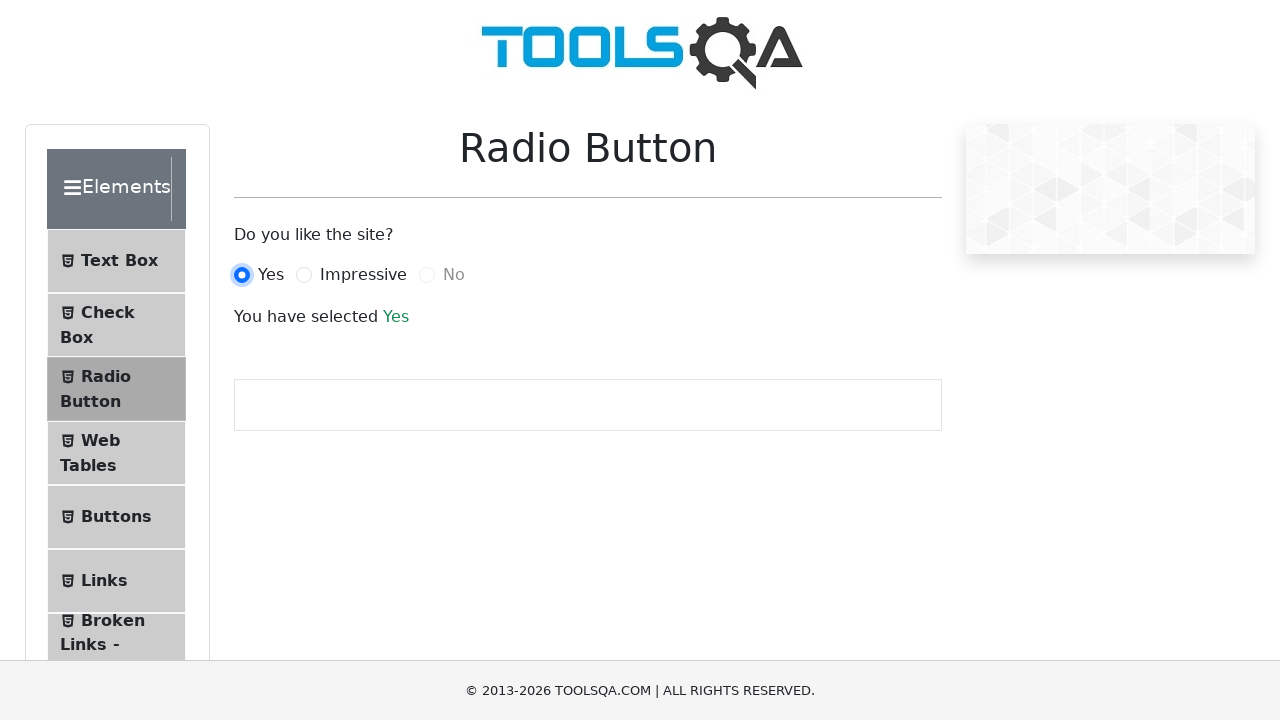

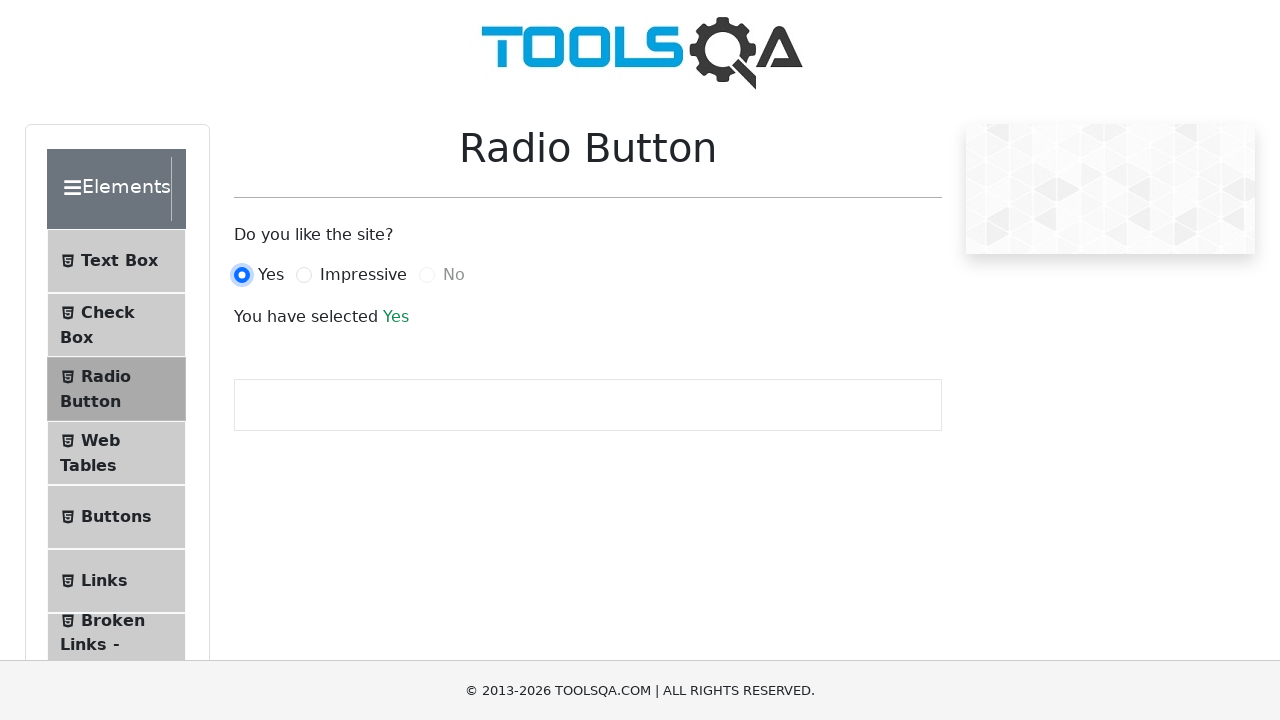